Tests drag and drop by offset functionality by dragging an element 100 pixels right and 50 pixels down

Starting URL: https://jqueryui.com/resources/demos/draggable/default.html

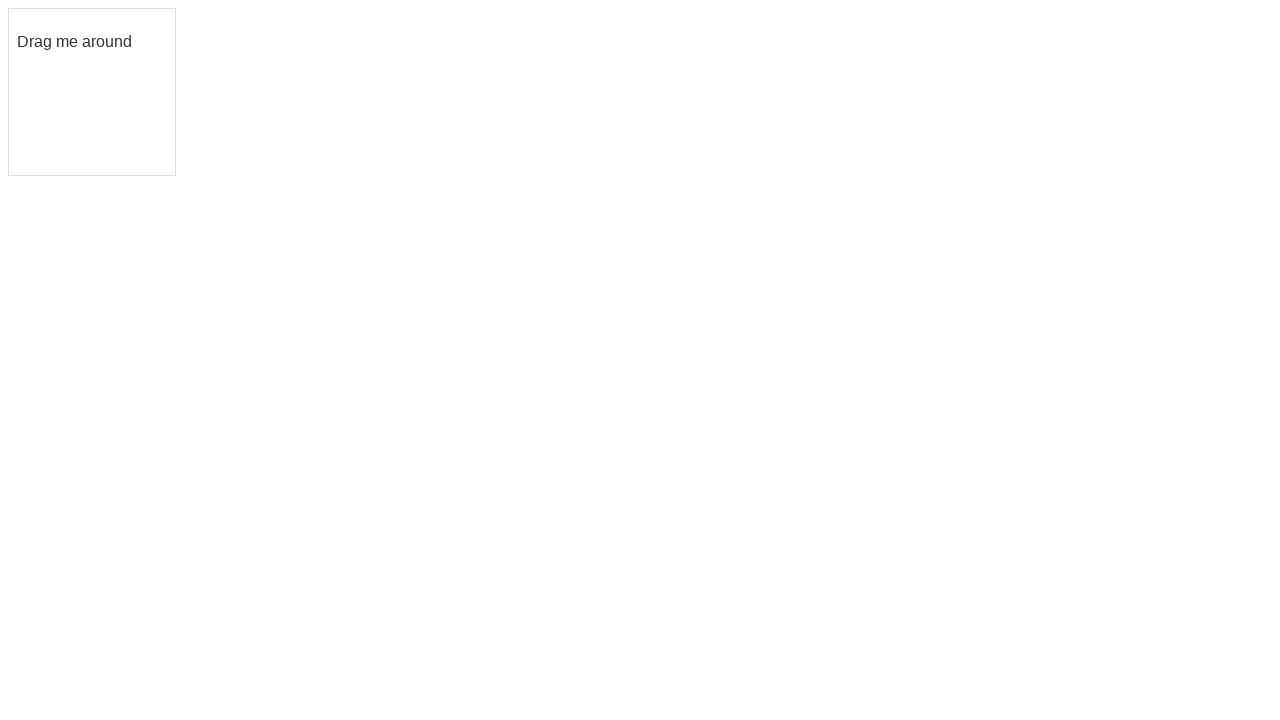

Located the draggable element with ID 'draggable'
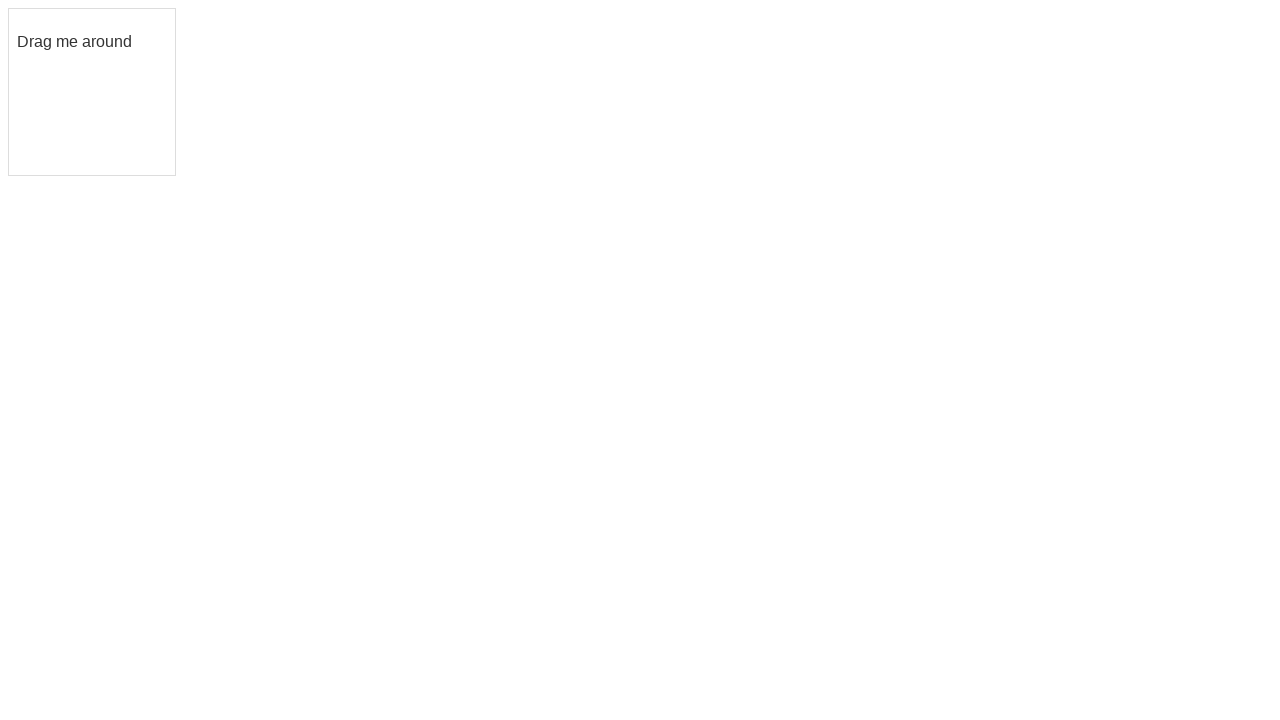

Retrieved bounding box coordinates of the draggable element
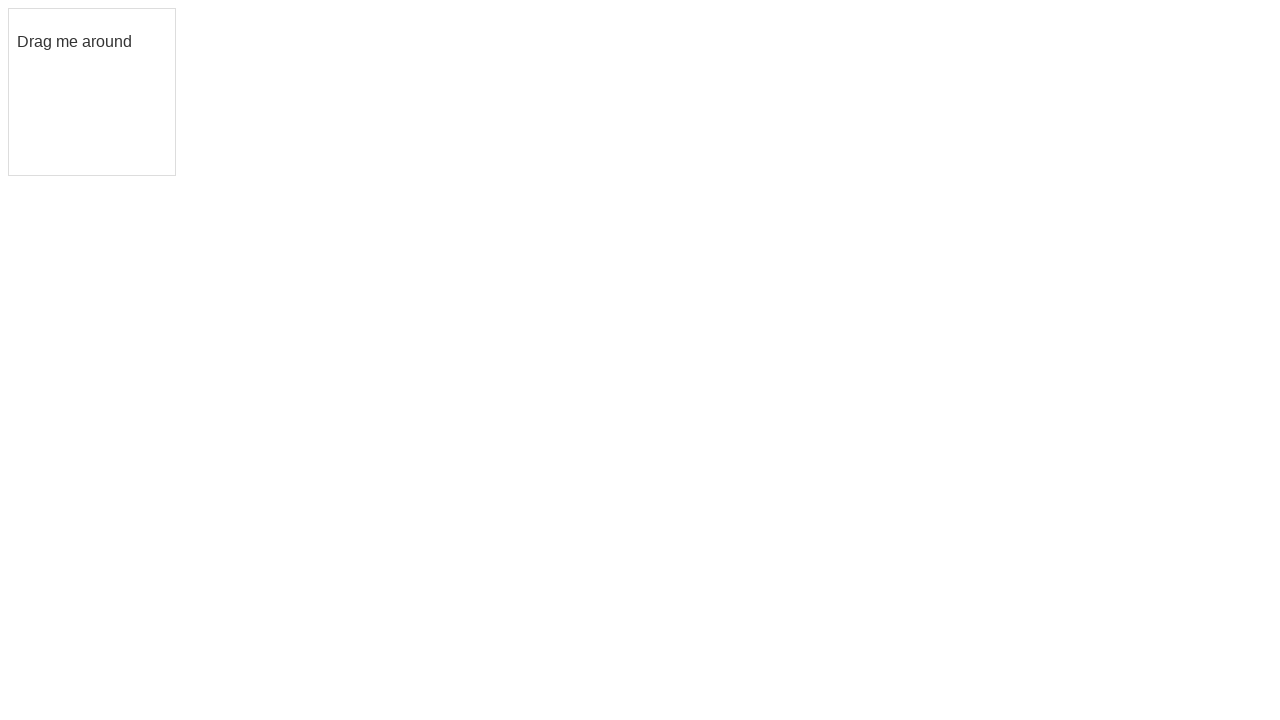

Moved mouse to the center of the draggable element at (92, 92)
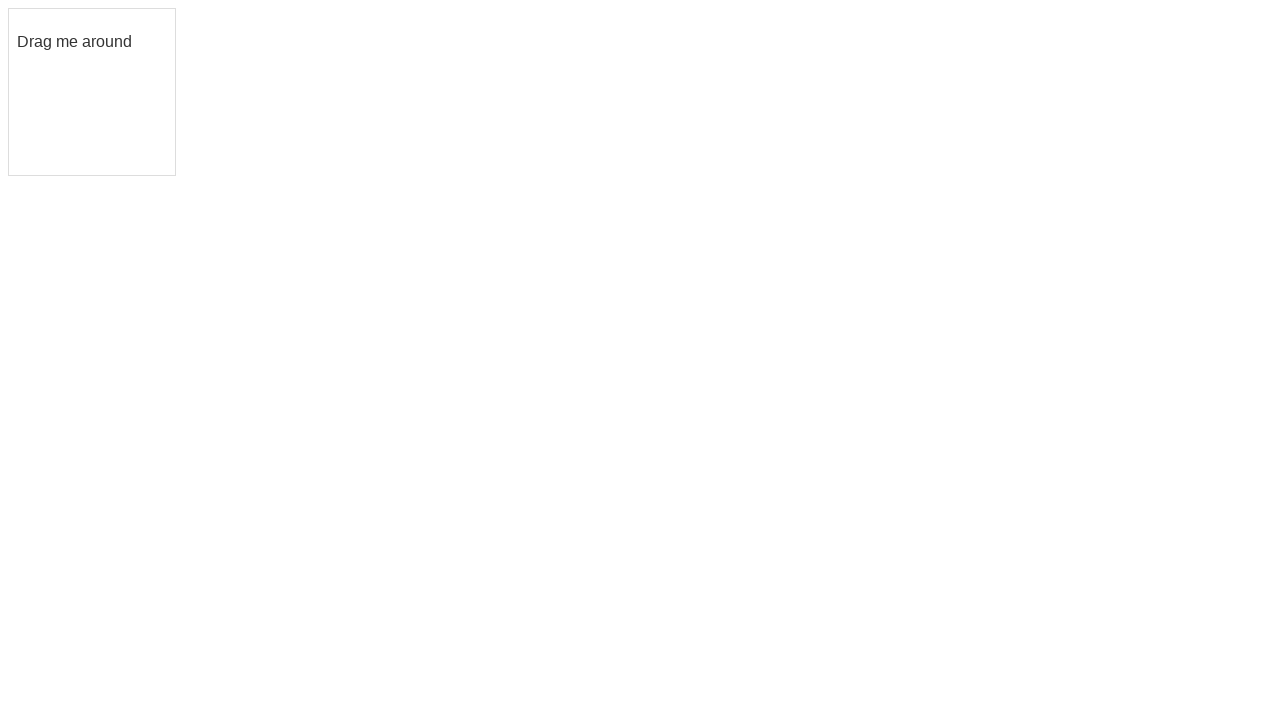

Pressed mouse button down to start dragging at (92, 92)
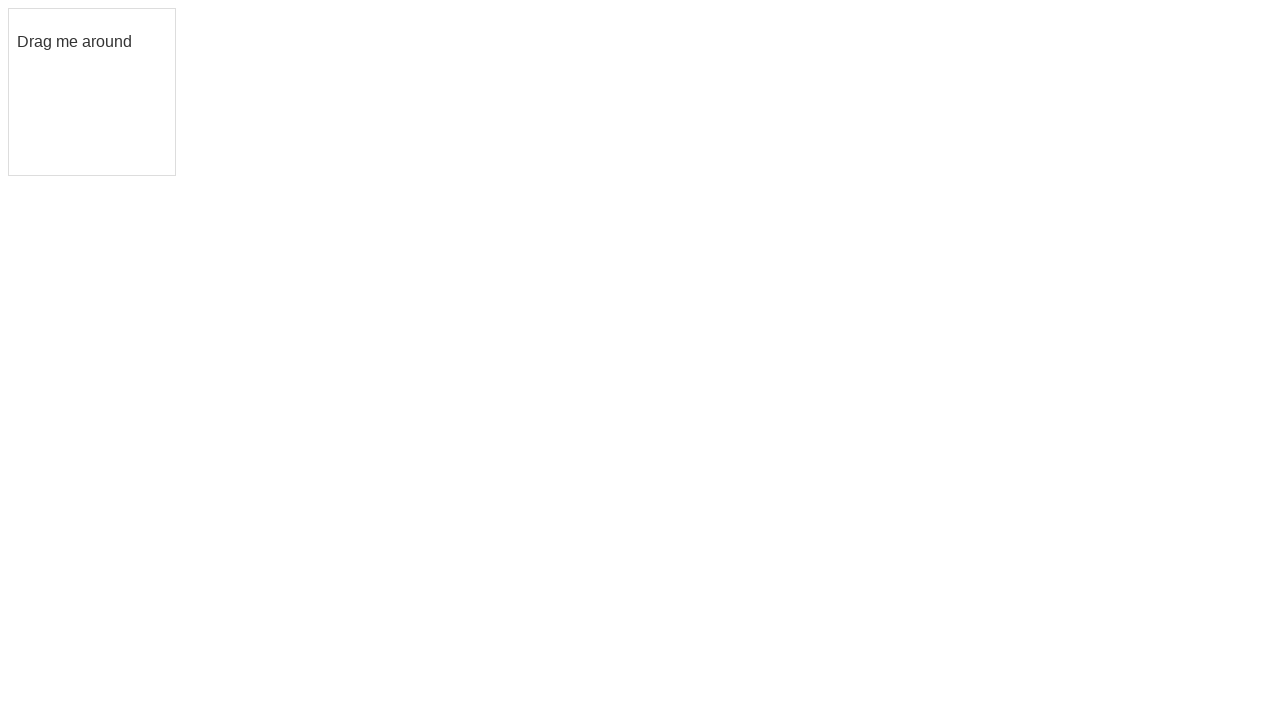

Dragged element 100 pixels right and 50 pixels down at (192, 142)
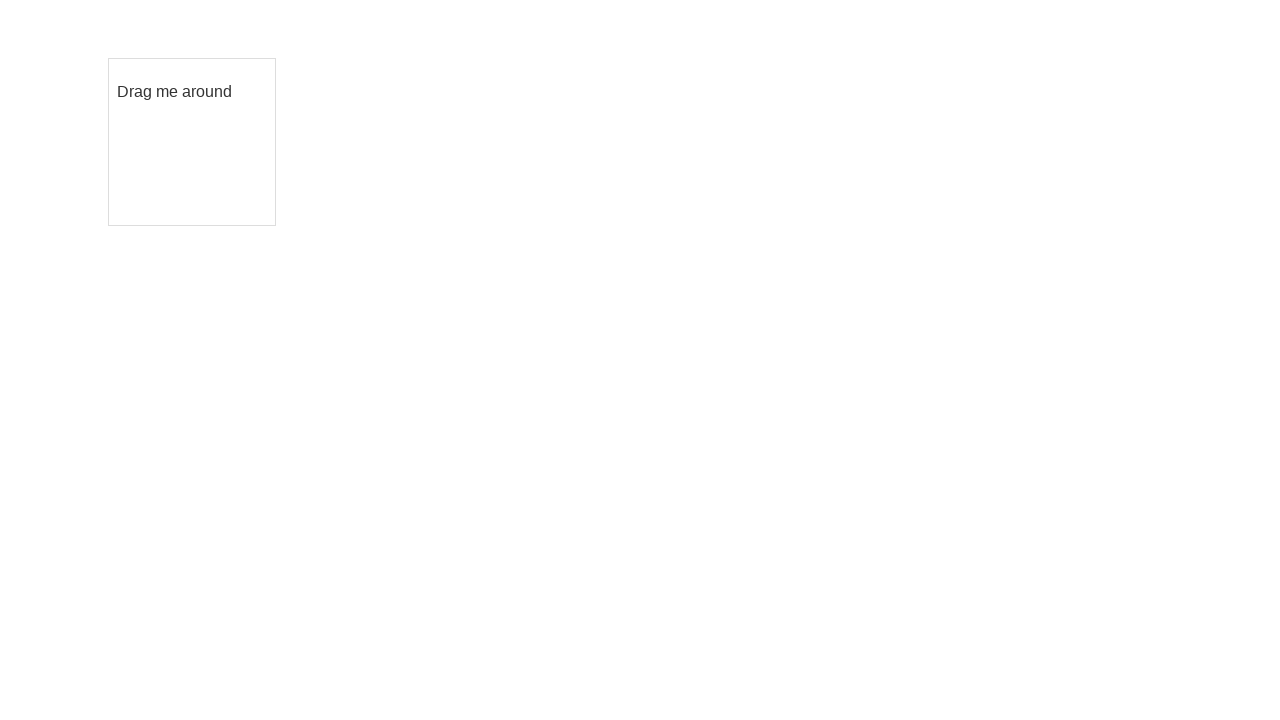

Released mouse button to complete the drag and drop operation at (192, 142)
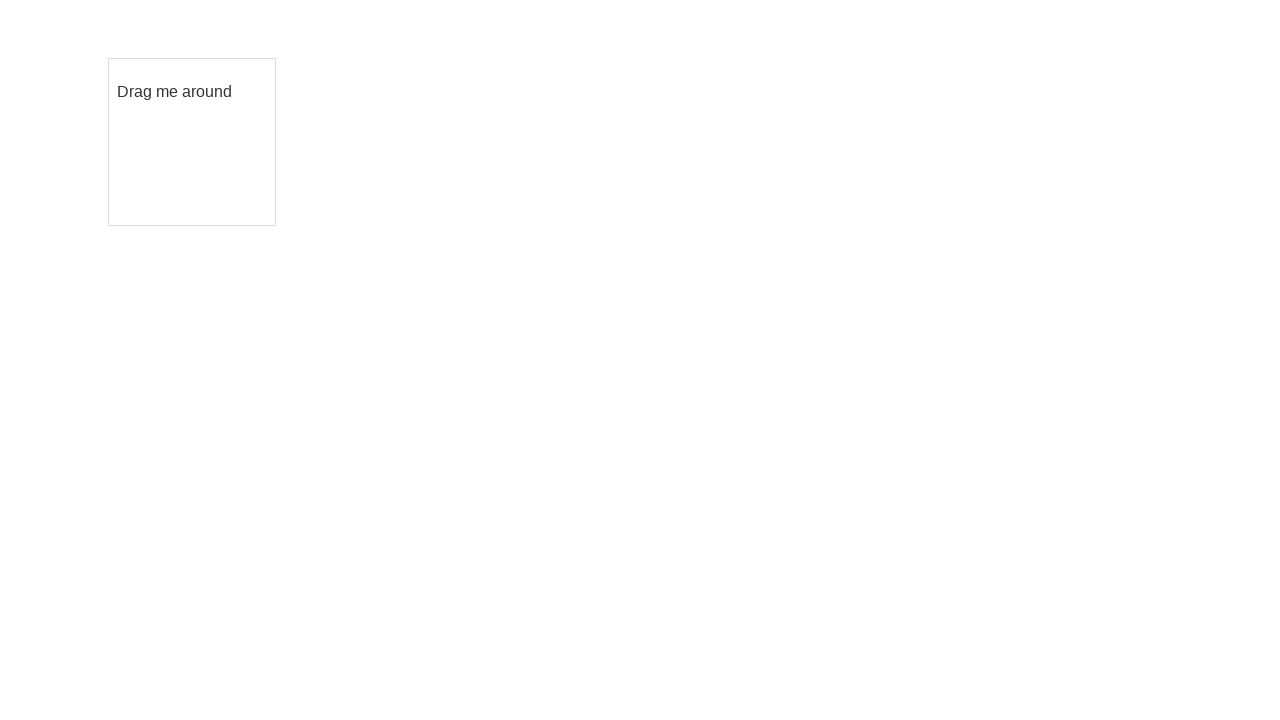

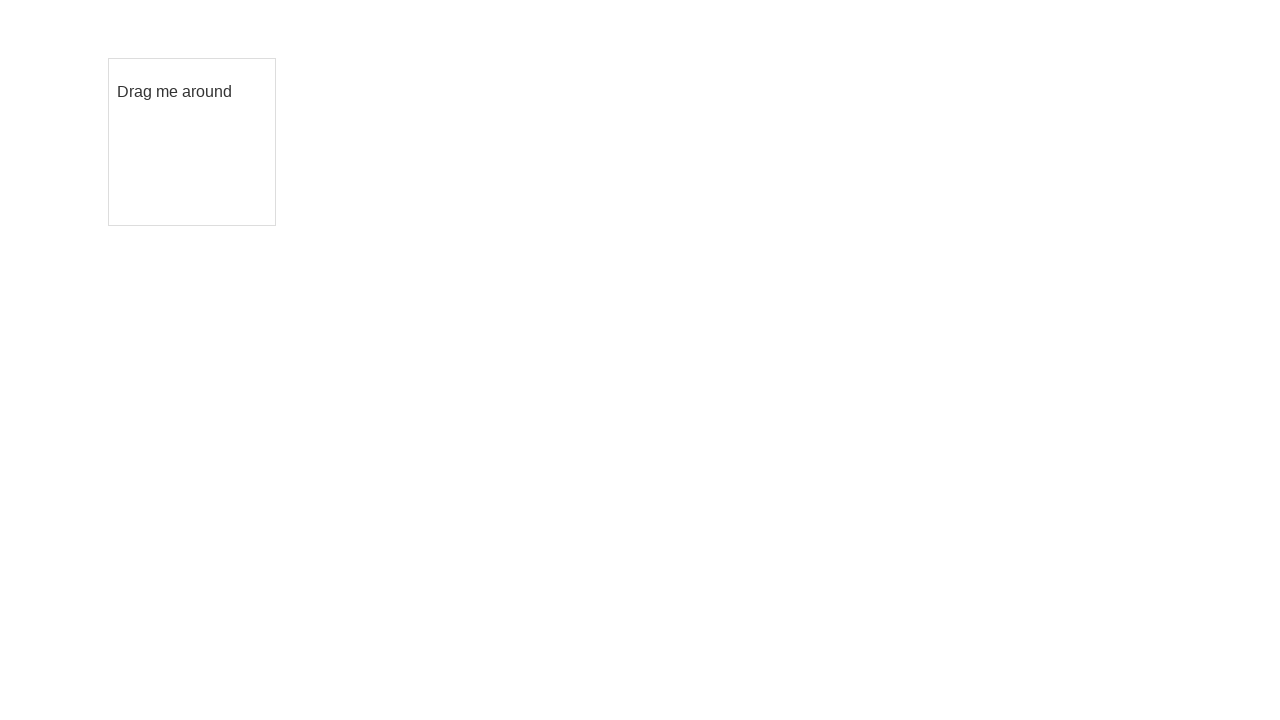